Waits for a price to drop to $100, clicks book button, solves a mathematical problem, and submits the answer

Starting URL: http://suninjuly.github.io/explicit_wait2.html

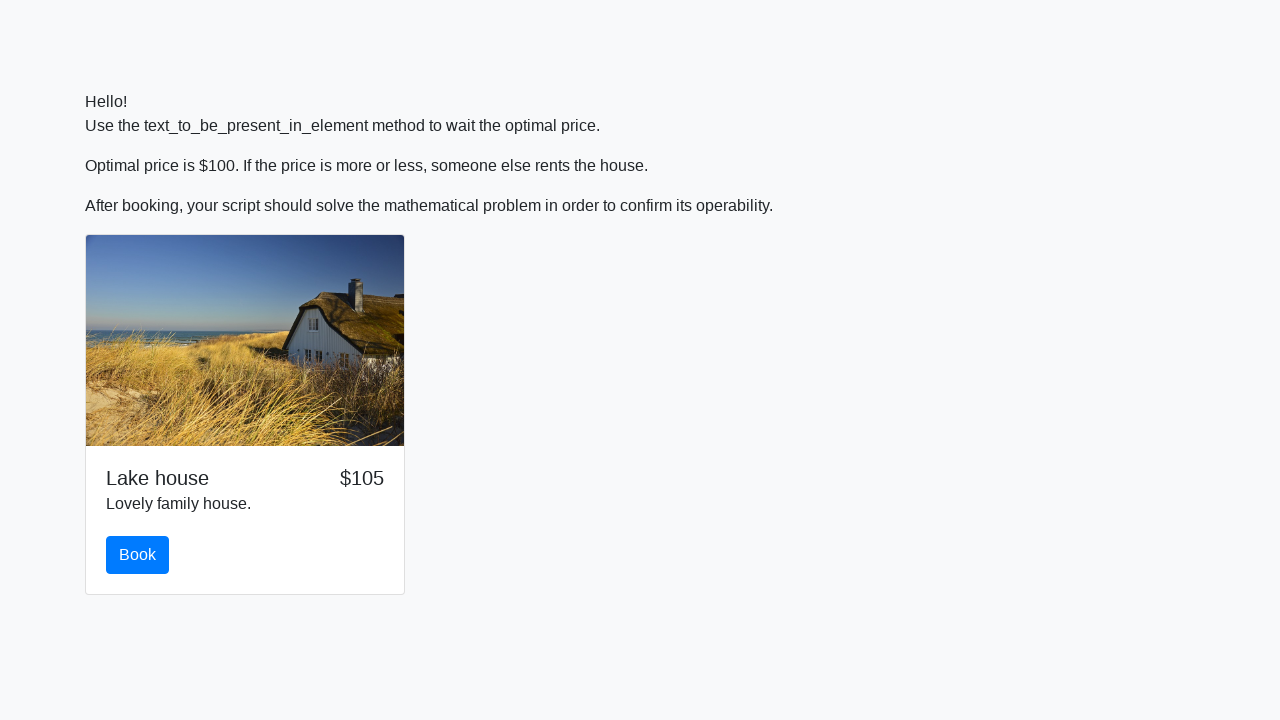

Waited for price to drop to $100
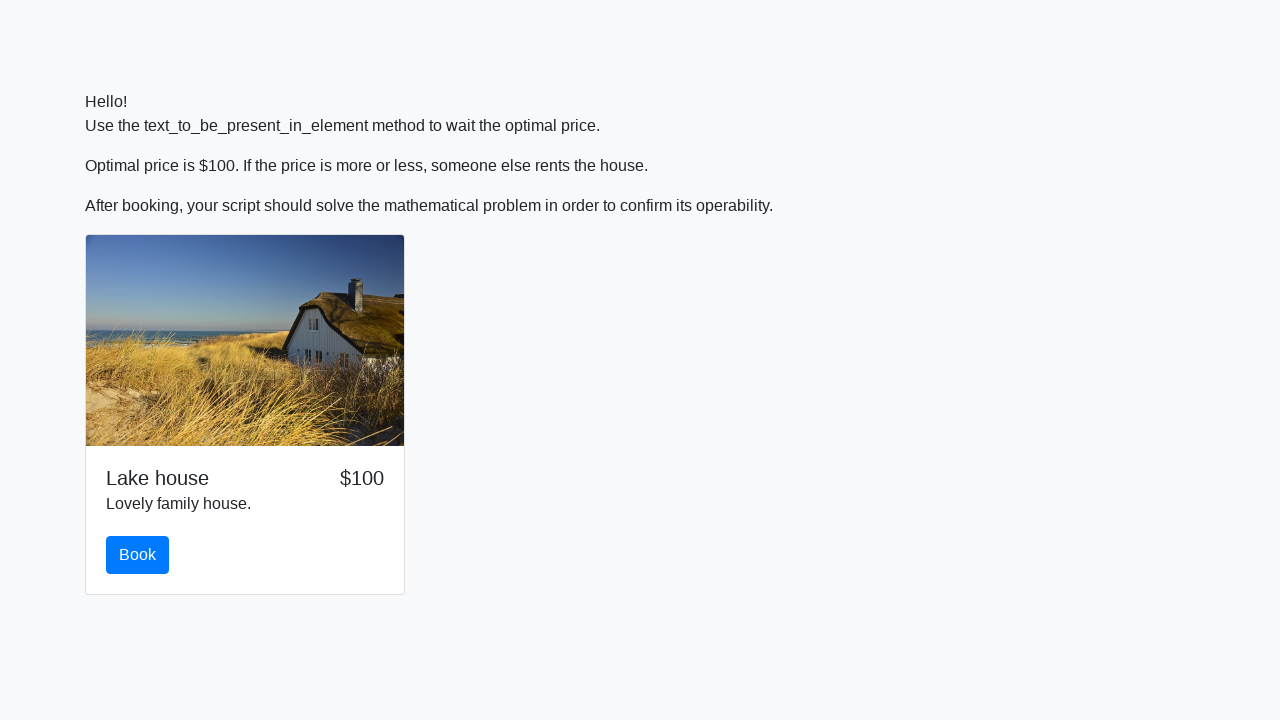

Clicked book button at (138, 555) on #book
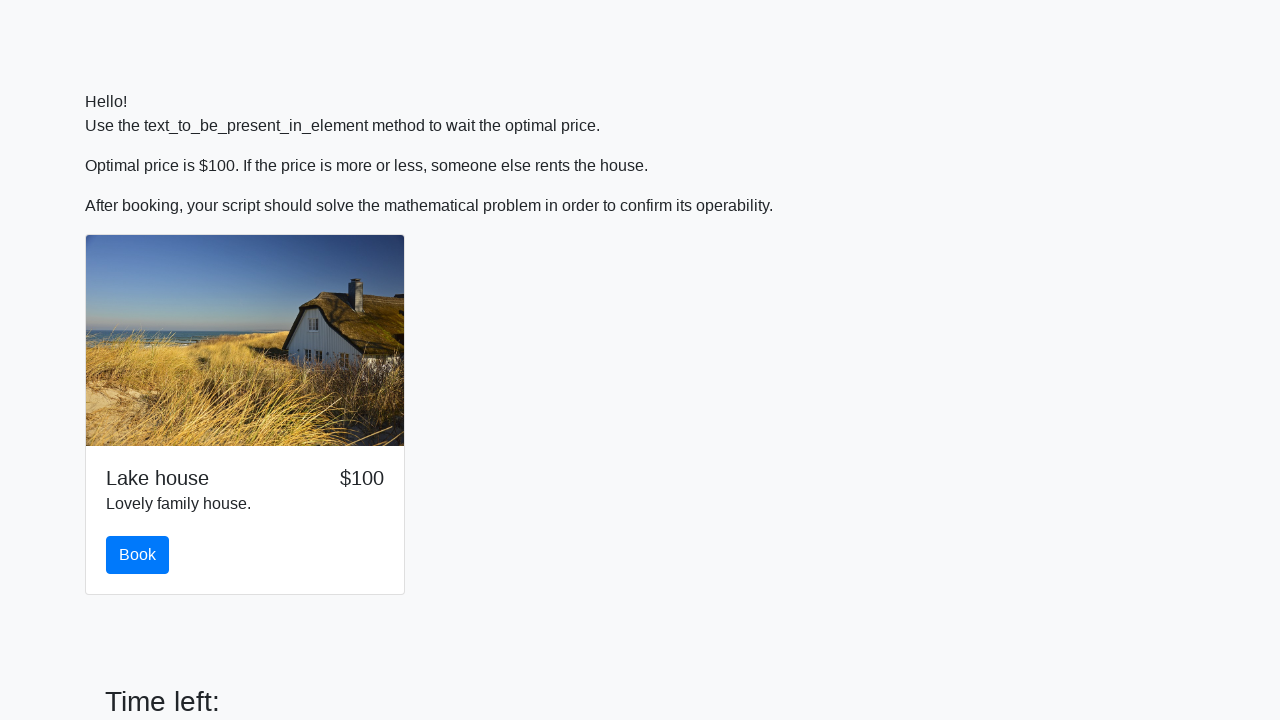

Retrieved number value from input field
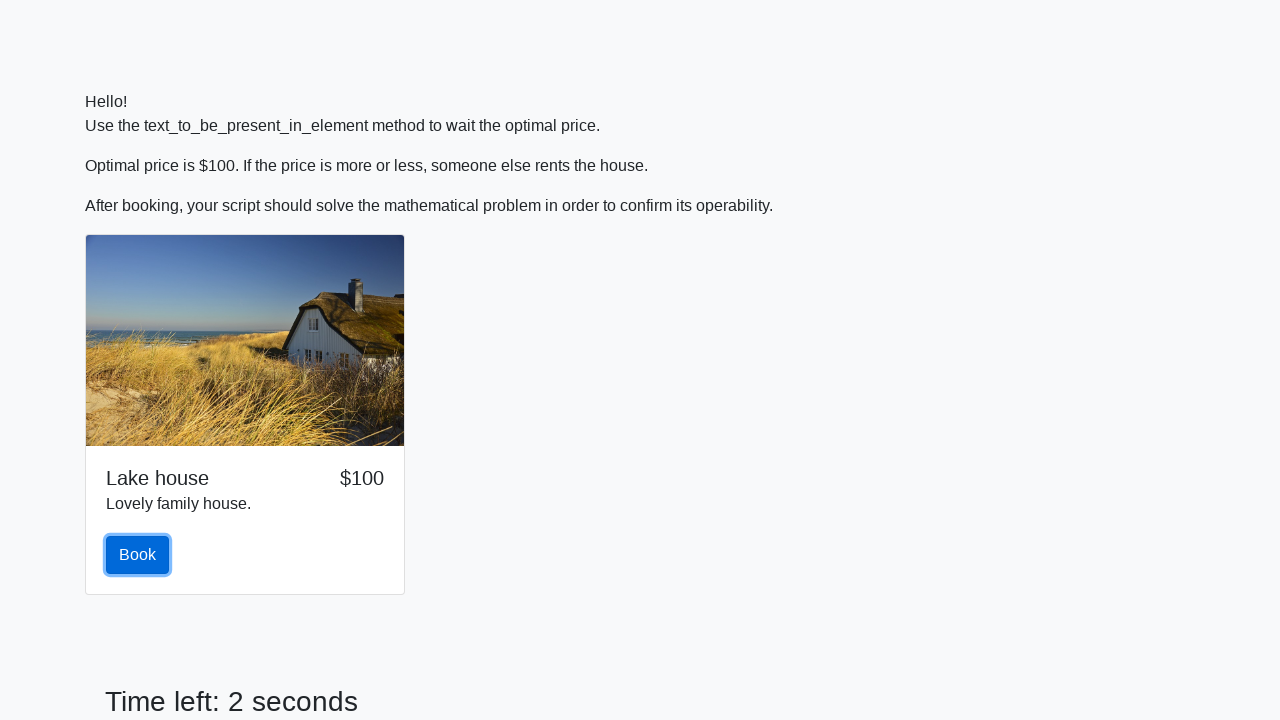

Calculated mathematical result: 2.228581996123222
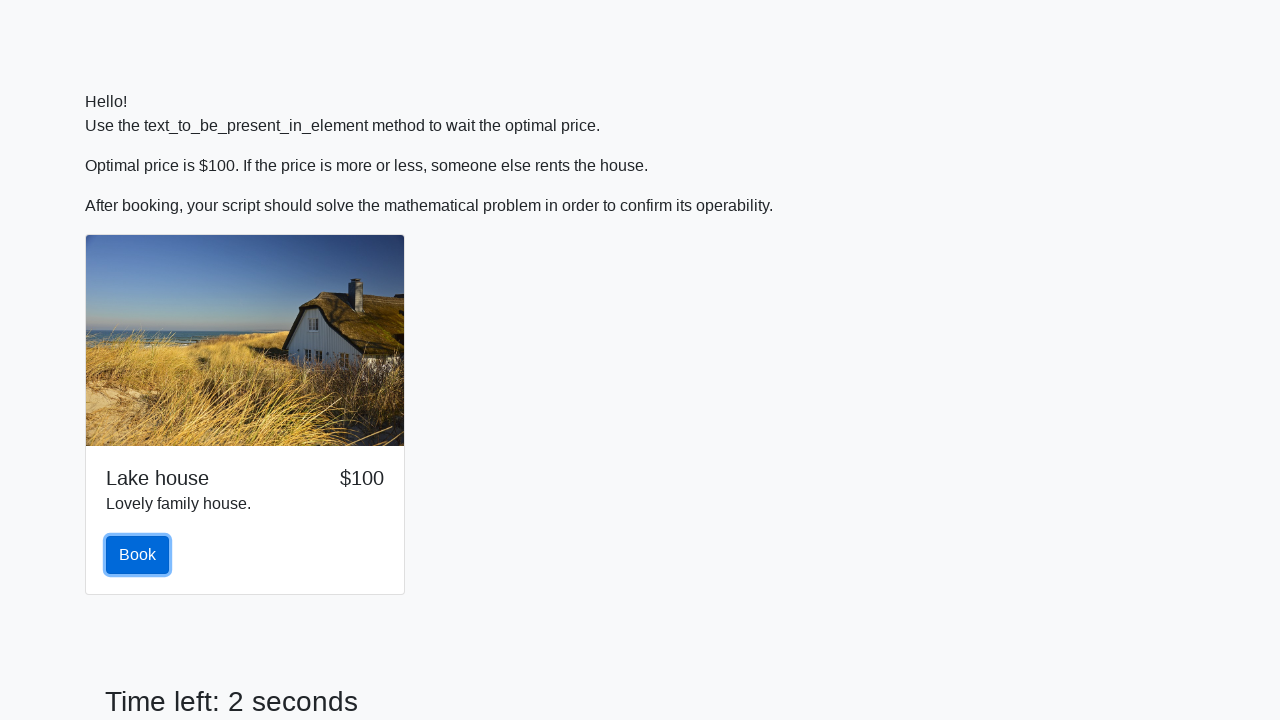

Filled answer field with calculated value on #answer
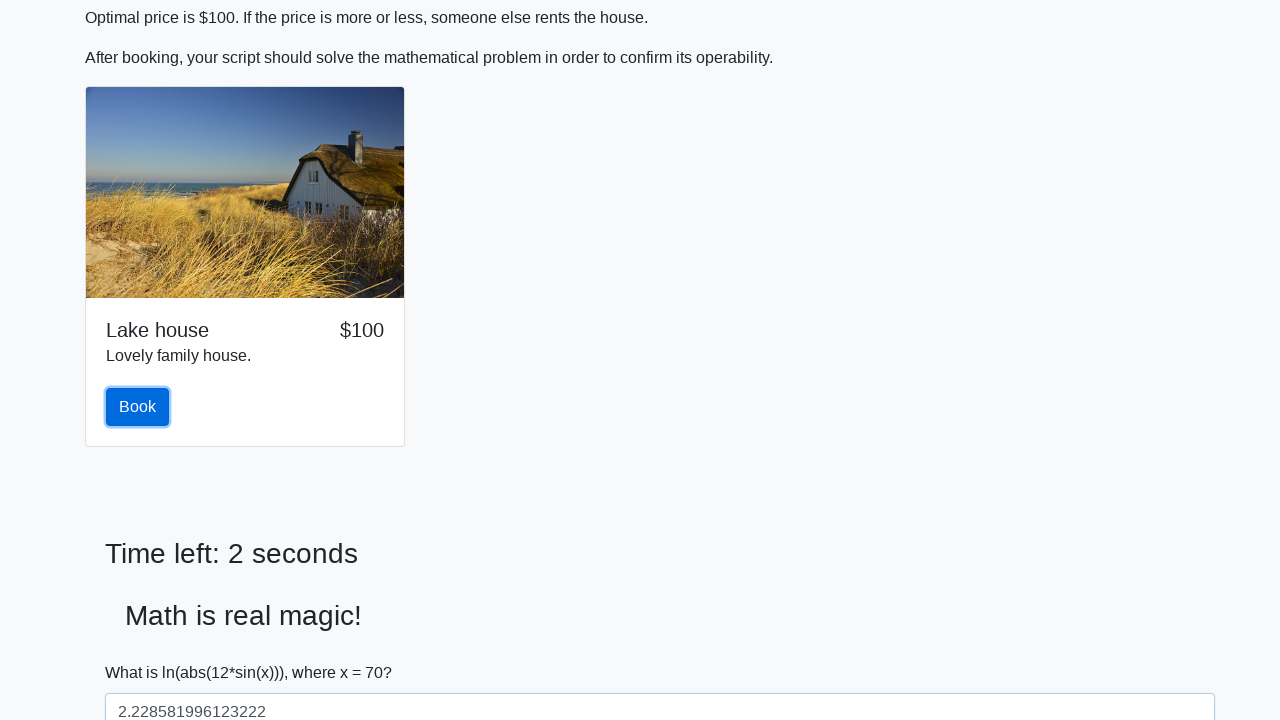

Clicked solve button to submit answer at (143, 651) on #solve
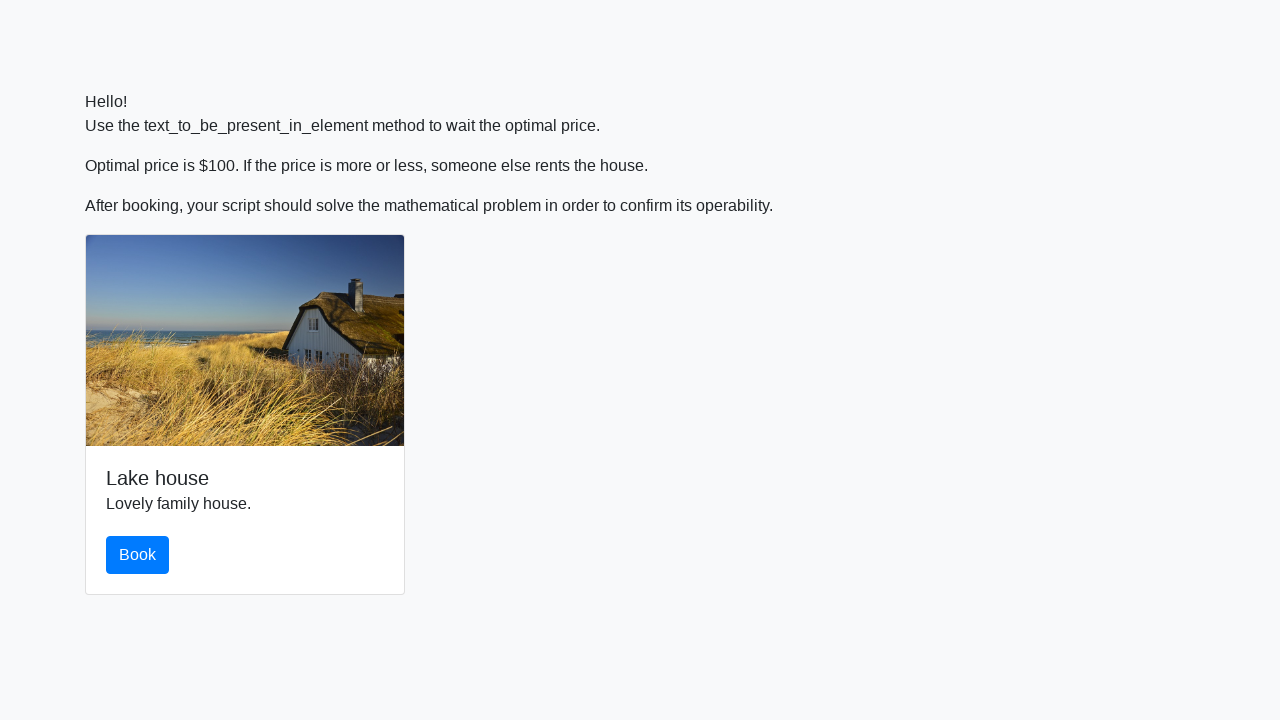

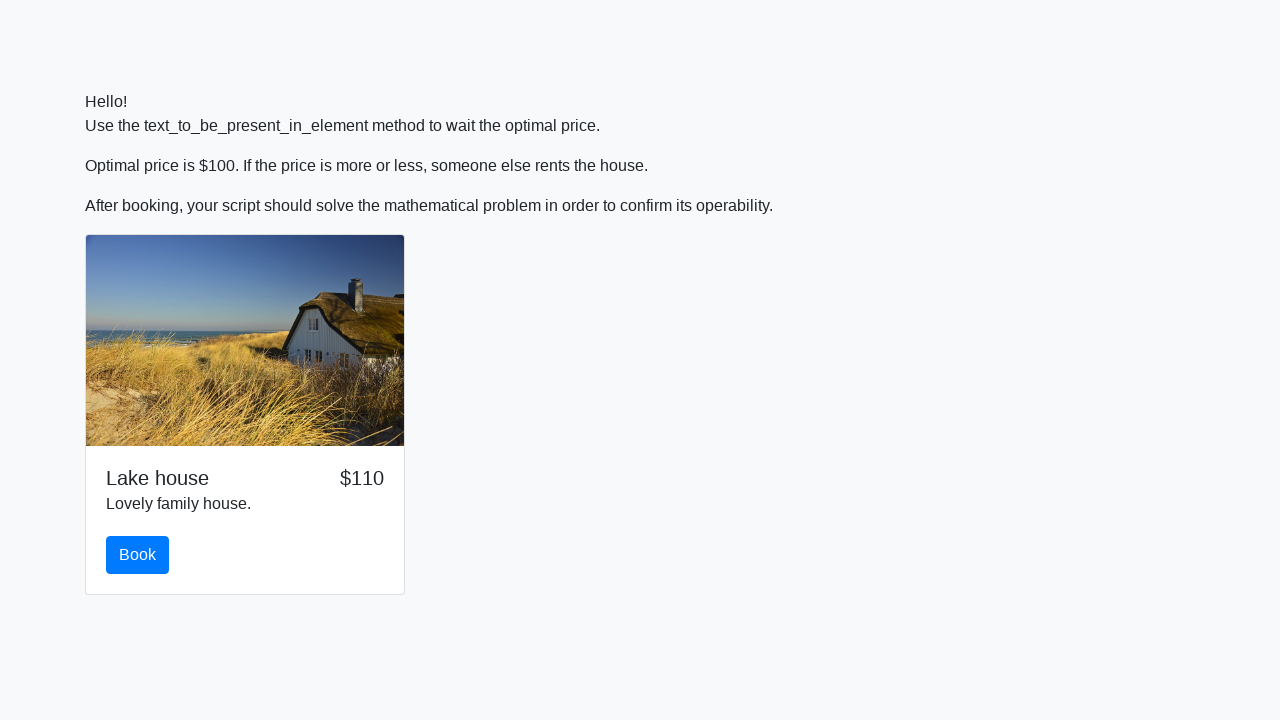